Tests A/B test opt-out functionality by first verifying the page shows an A/B test variation, then adding an opt-out cookie, refreshing the page, and verifying the opt-out worked.

Starting URL: http://the-internet.herokuapp.com/abtest

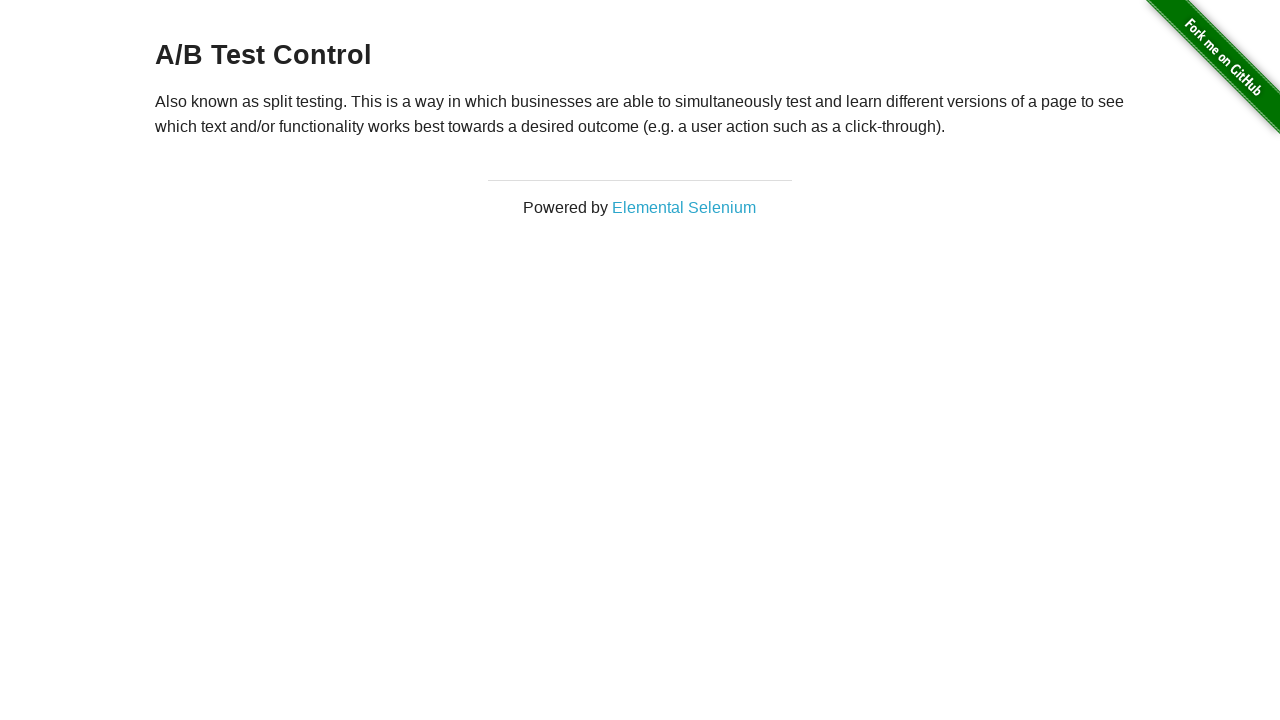

Waited for heading element to load
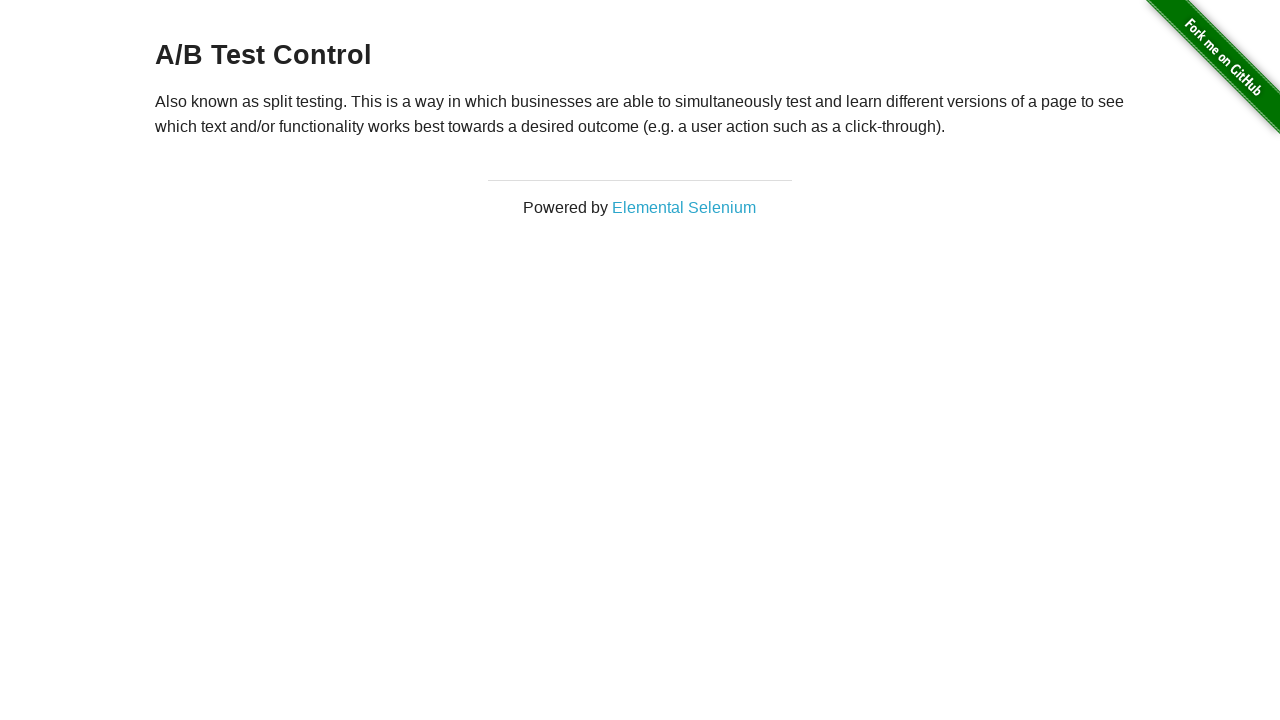

Retrieved initial heading text: 'A/B Test Control'
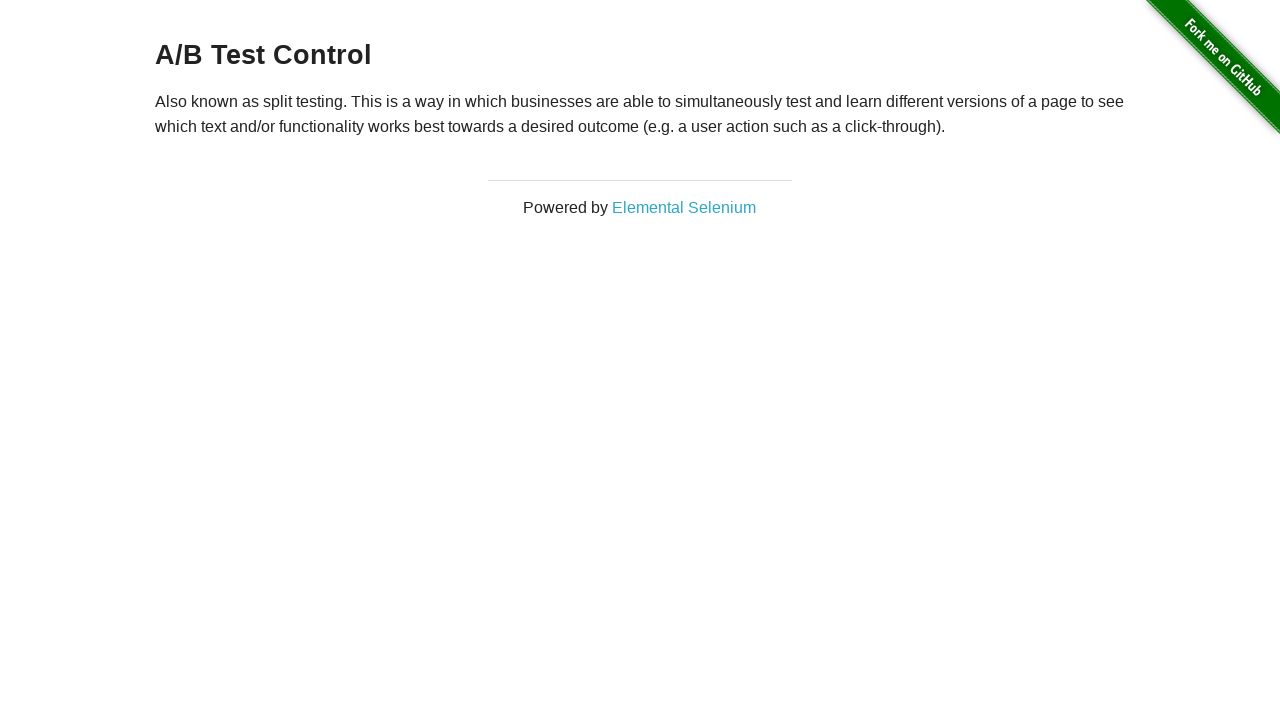

Verified initial state shows A/B test variant: 'A/B Test Control'
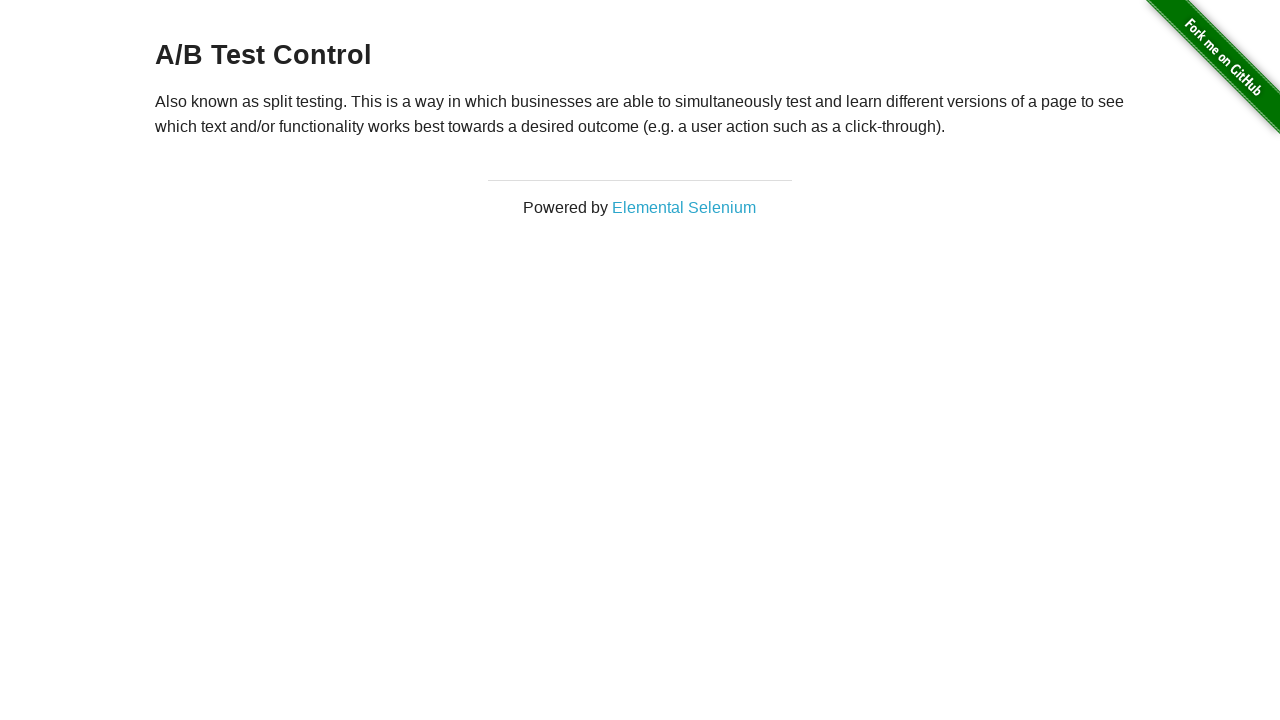

Added optimizelyOptOut cookie to context
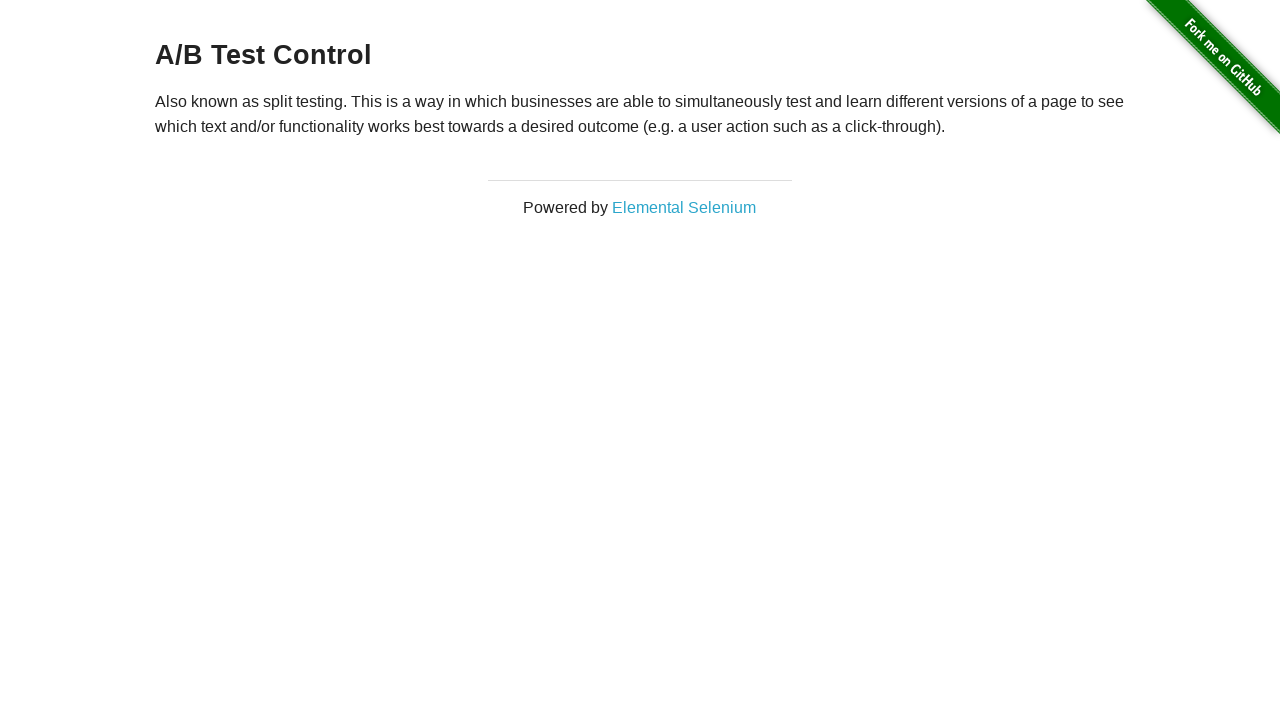

Reloaded the page after adding opt-out cookie
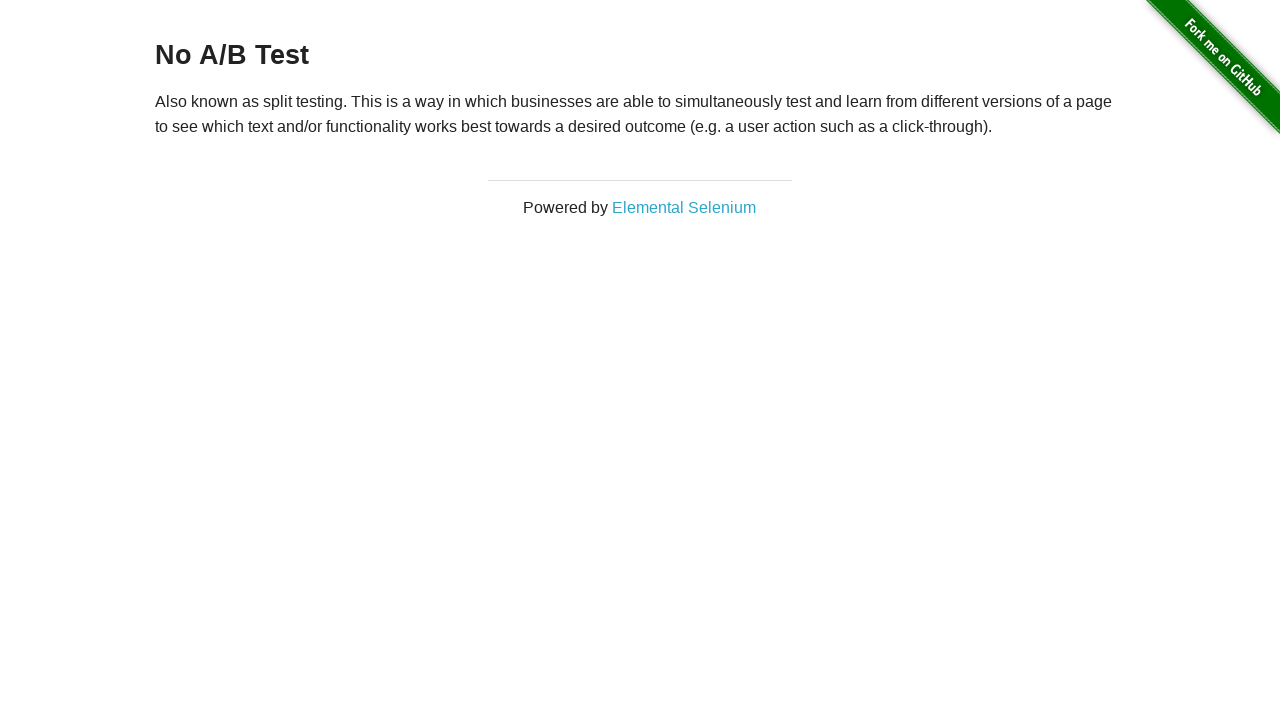

Waited for heading element to load after page reload
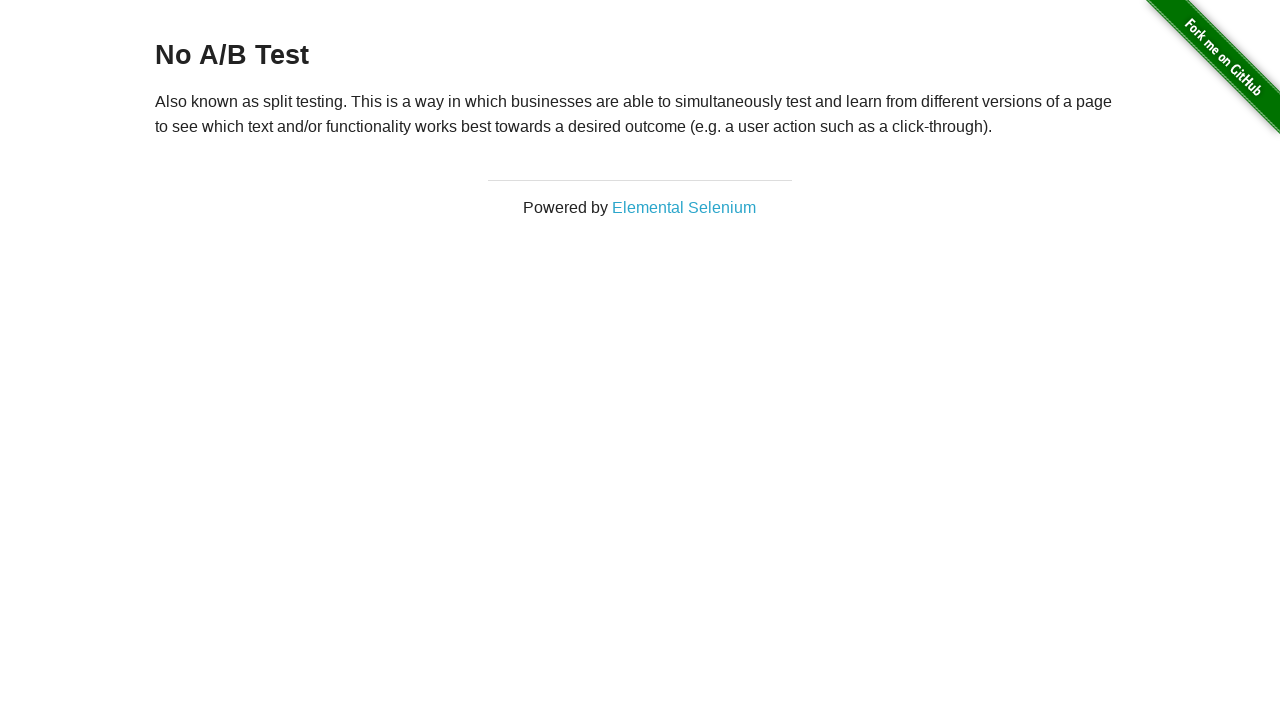

Retrieved heading text after opt-out: 'No A/B Test'
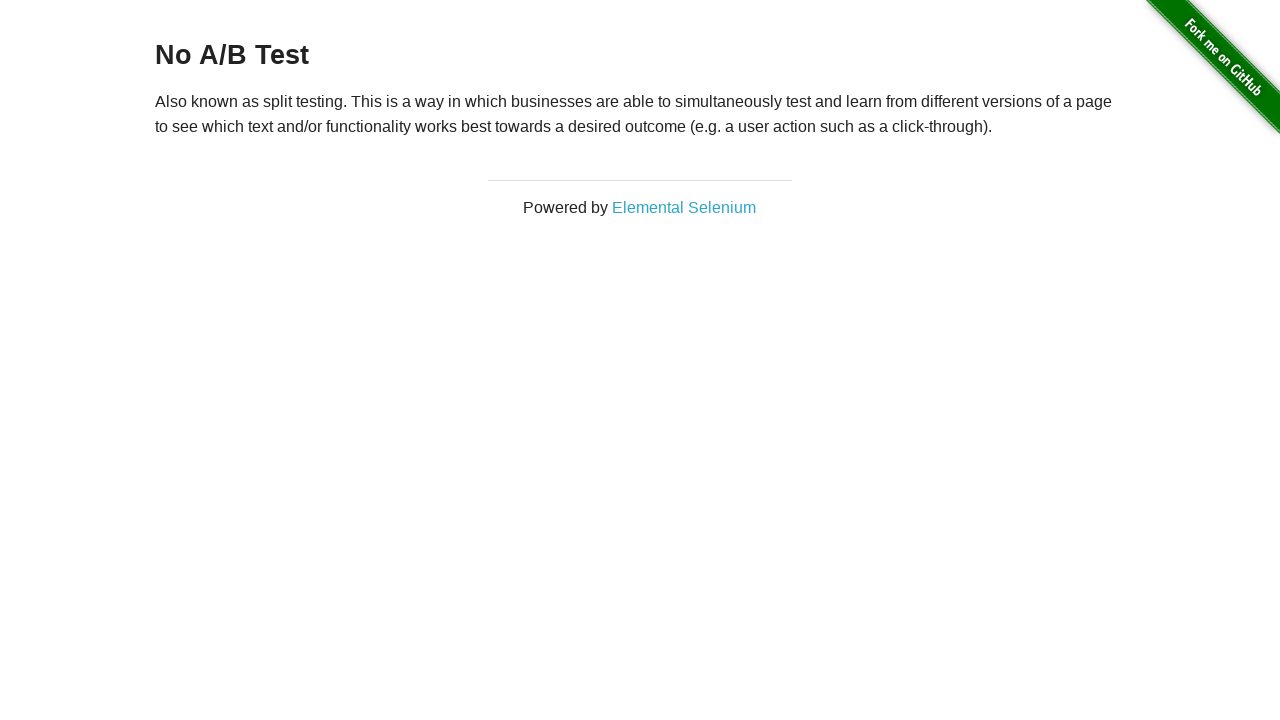

Verified opt-out was successful - heading shows 'No A/B Test'
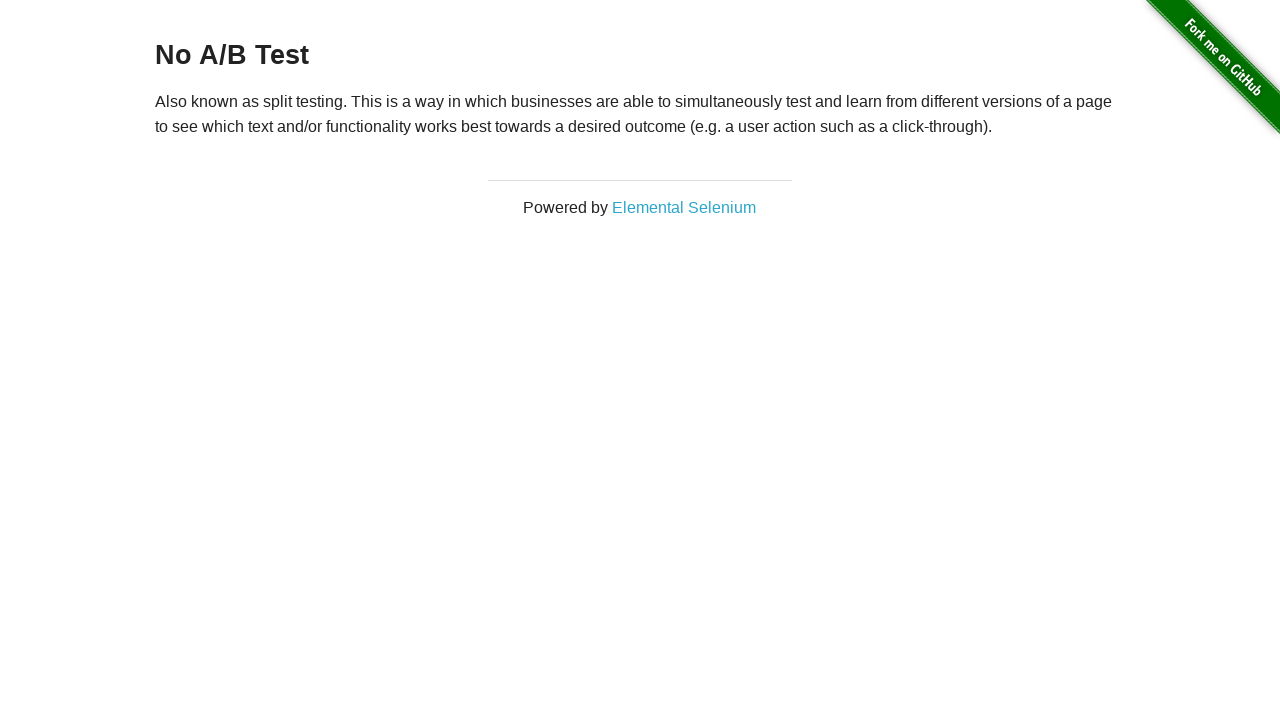

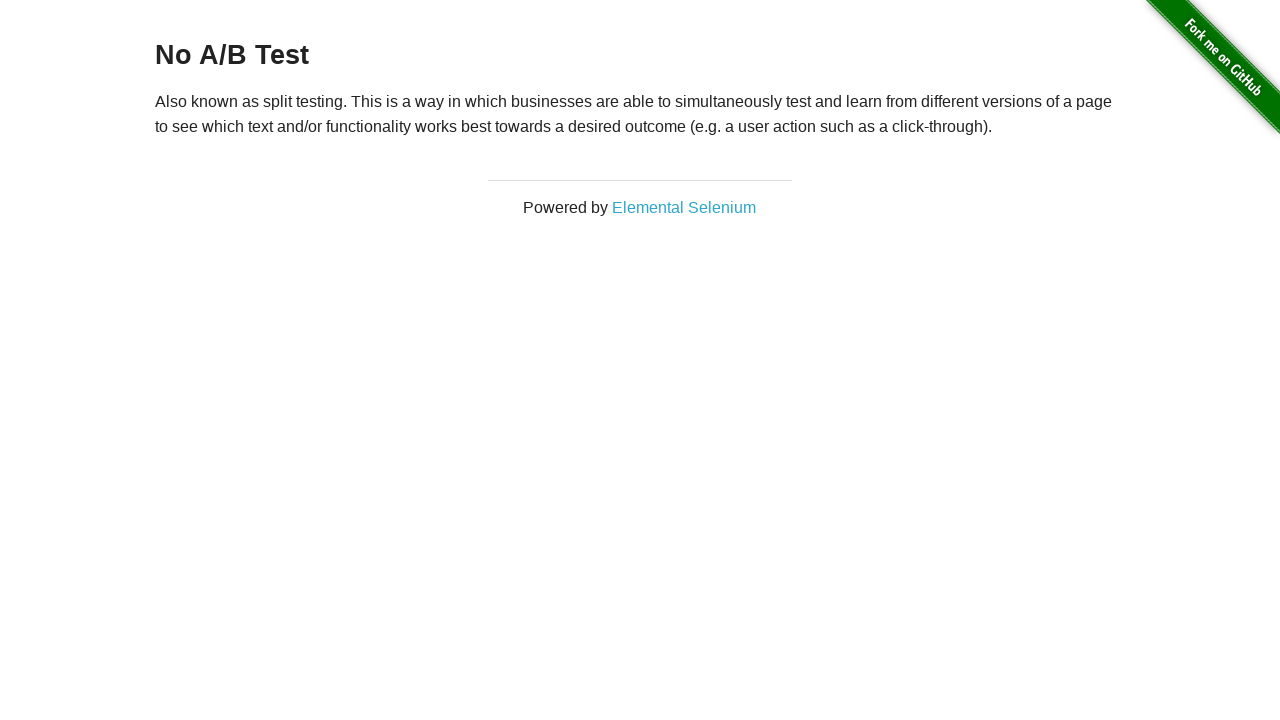